Tests navigation on a personal blog by clicking on the About link to verify basic site navigation works correctly.

Starting URL: https://cerebro1.github.io/

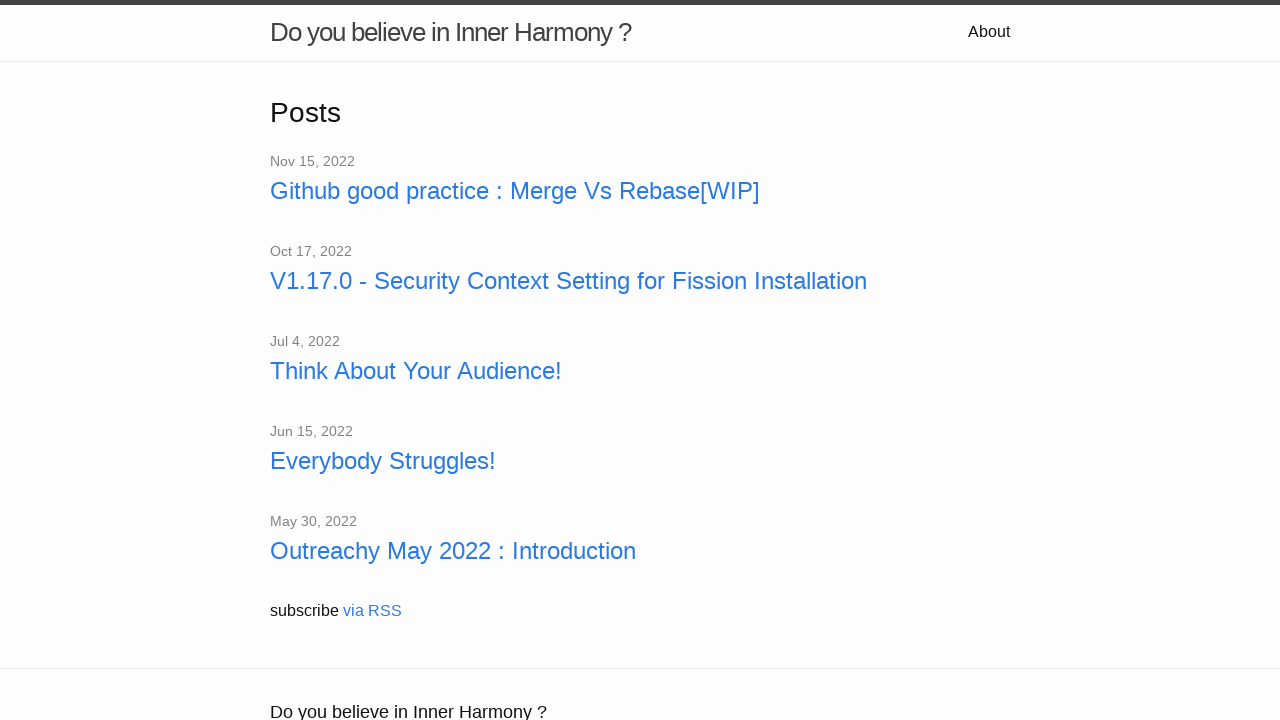

Clicked on the About link in the navigation at (989, 32) on a:text('About')
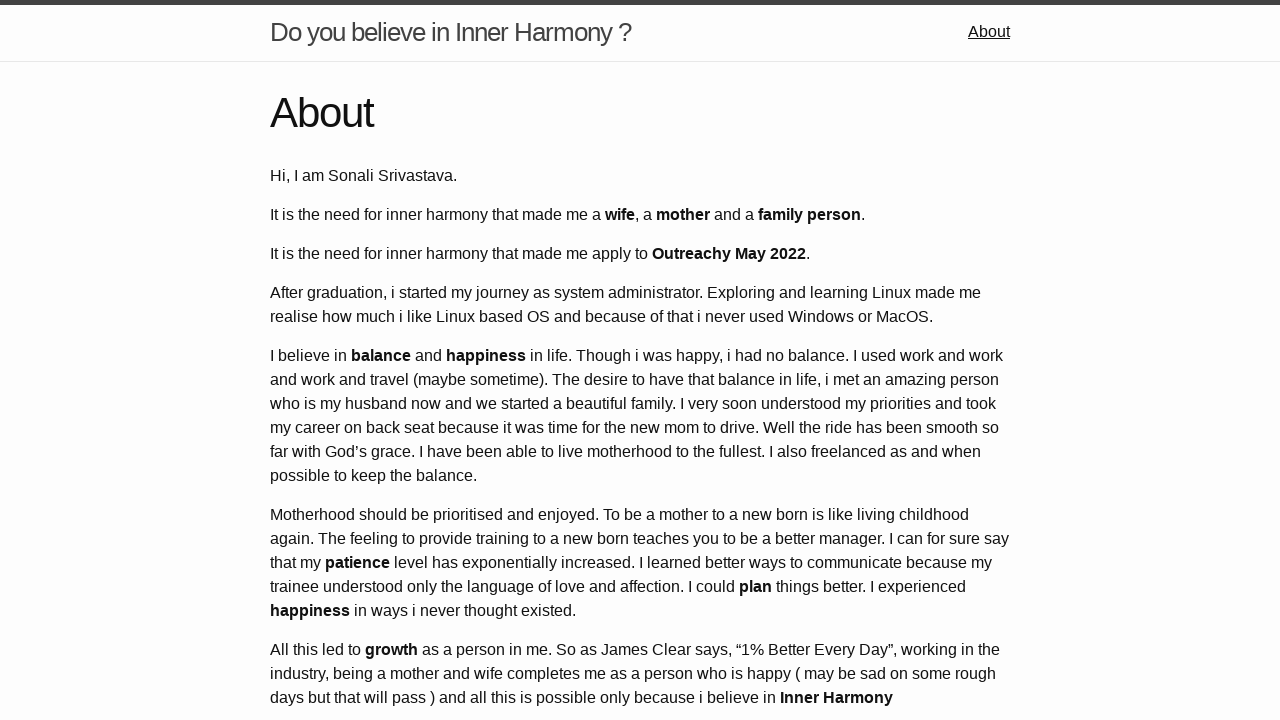

Navigation to About page completed and network became idle
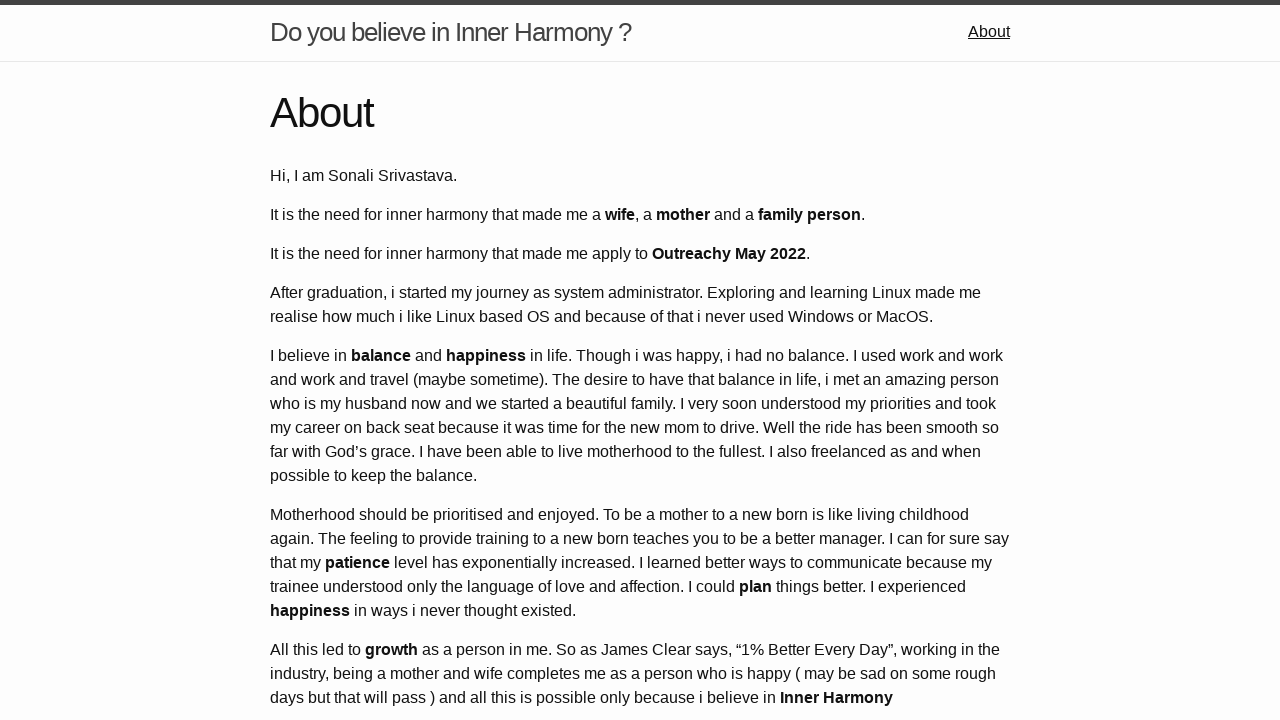

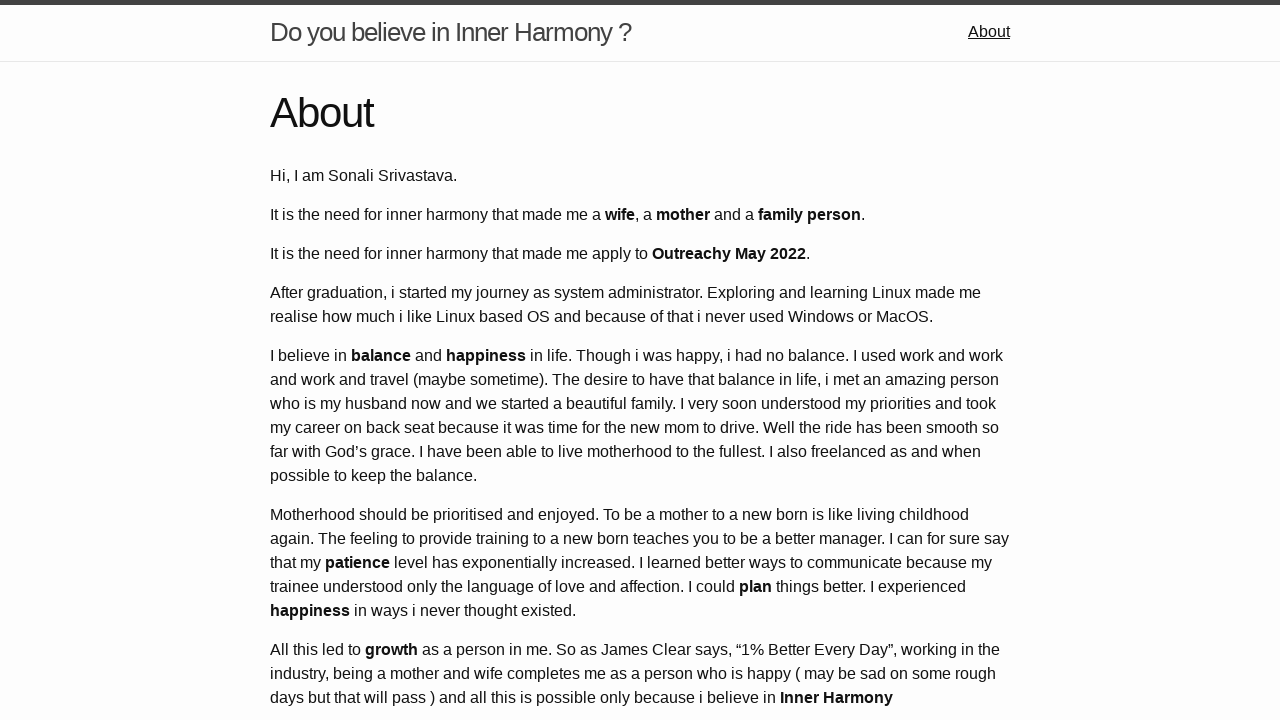